Tests scrolling functionality on a form page by scrolling to a name field, filling it, and entering a date value

Starting URL: https://formy-project.herokuapp.com/scroll

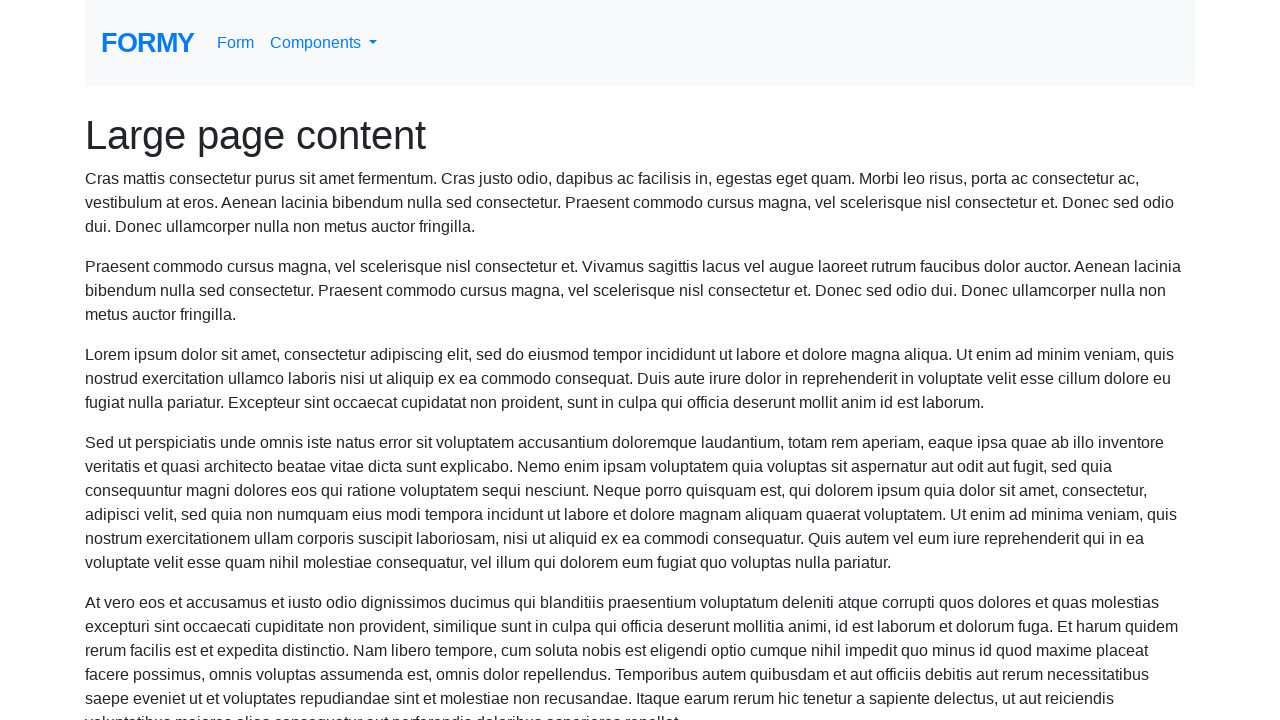

Located the name field element
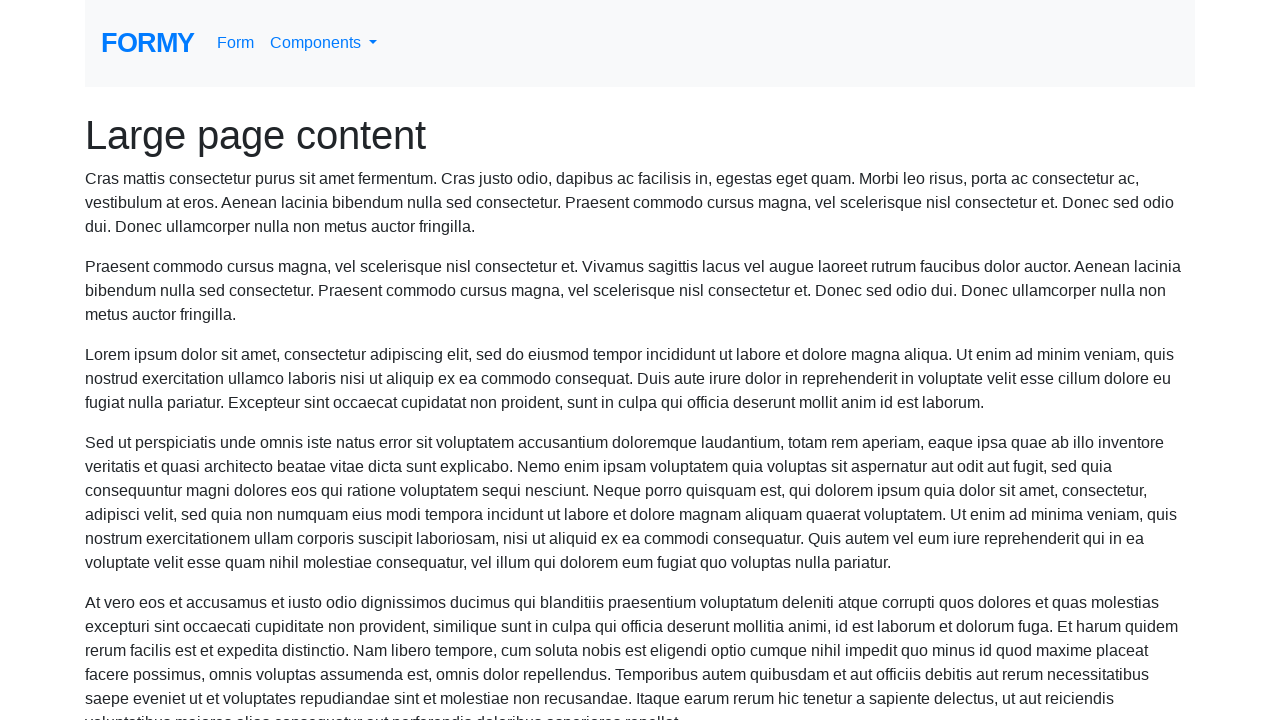

Scrolled to name field into view
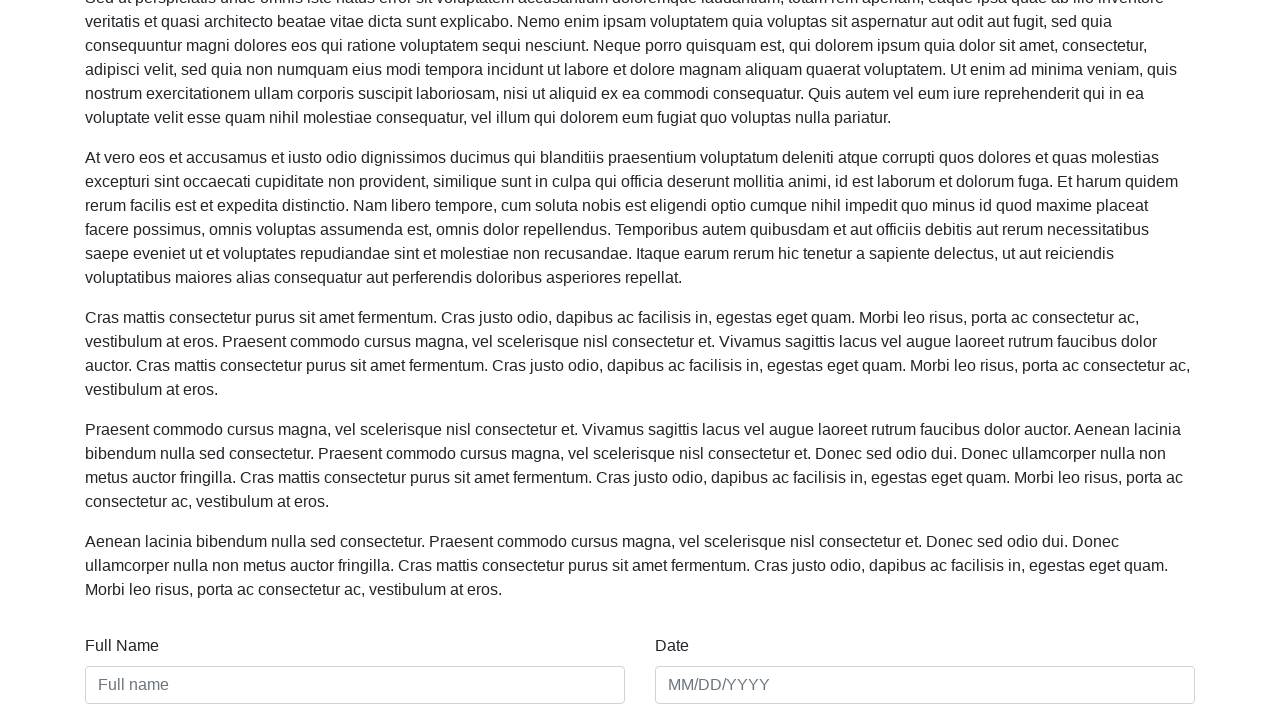

Filled name field with 'Hi' on #name
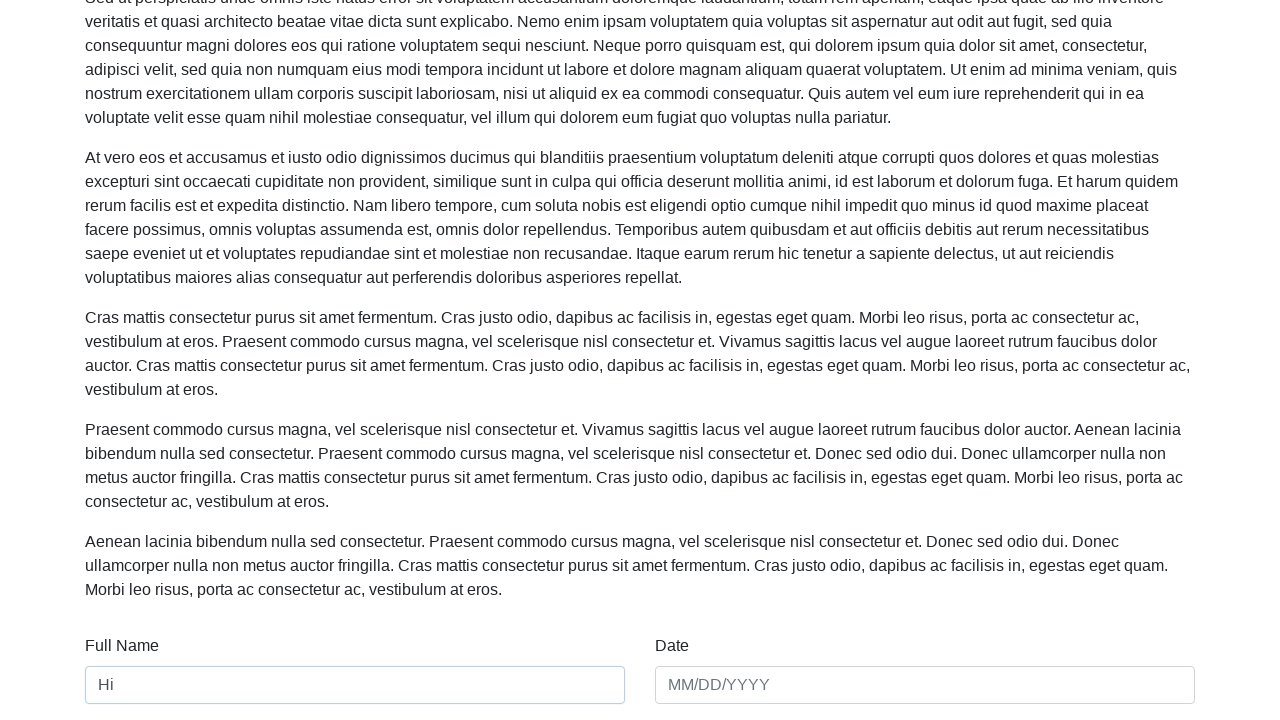

Filled date field with '12/12/2019' on #date
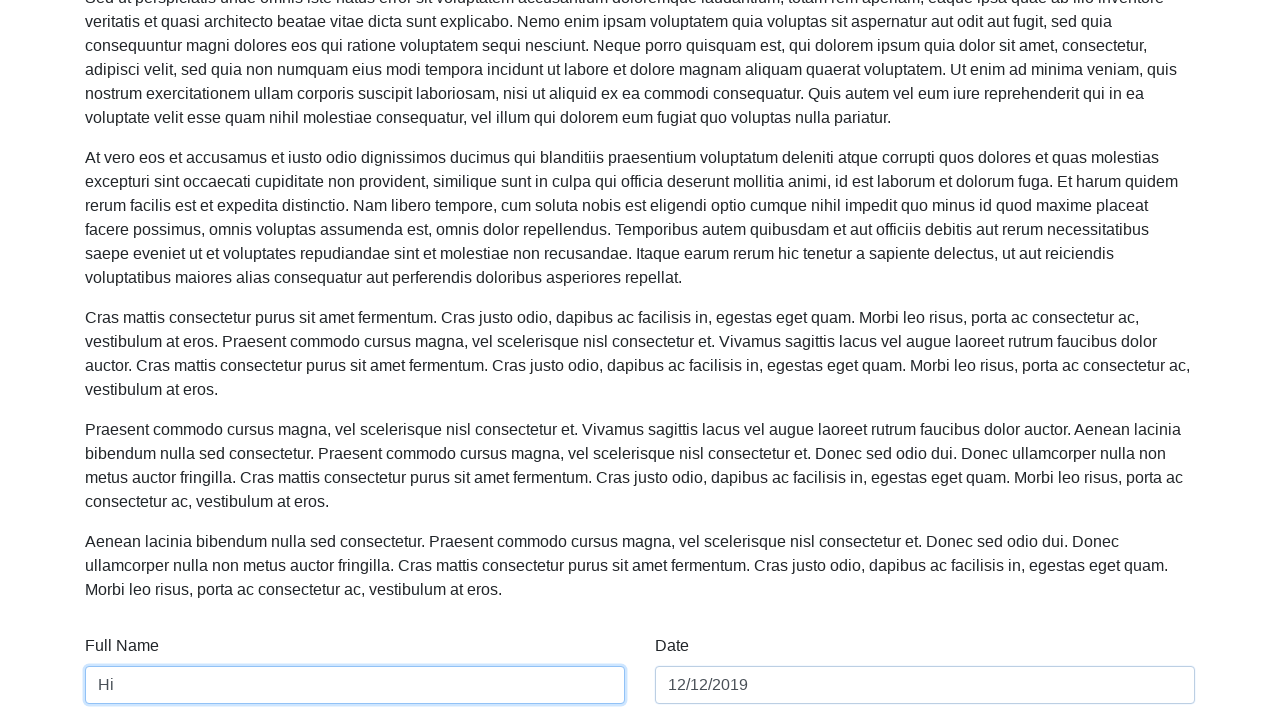

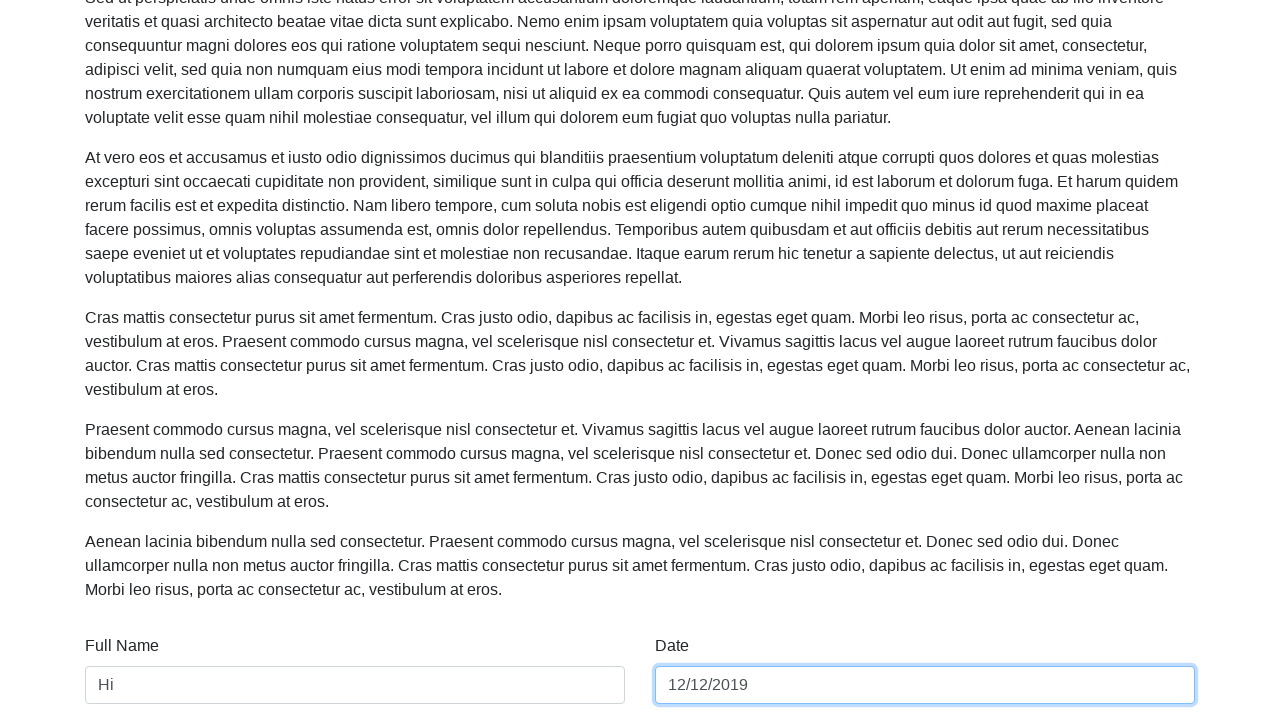